Tests checkbox functionality by checking a checkbox, verifying it's checked, then unchecking it and verifying it's unchecked

Starting URL: http://the-internet.herokuapp.com/checkboxes

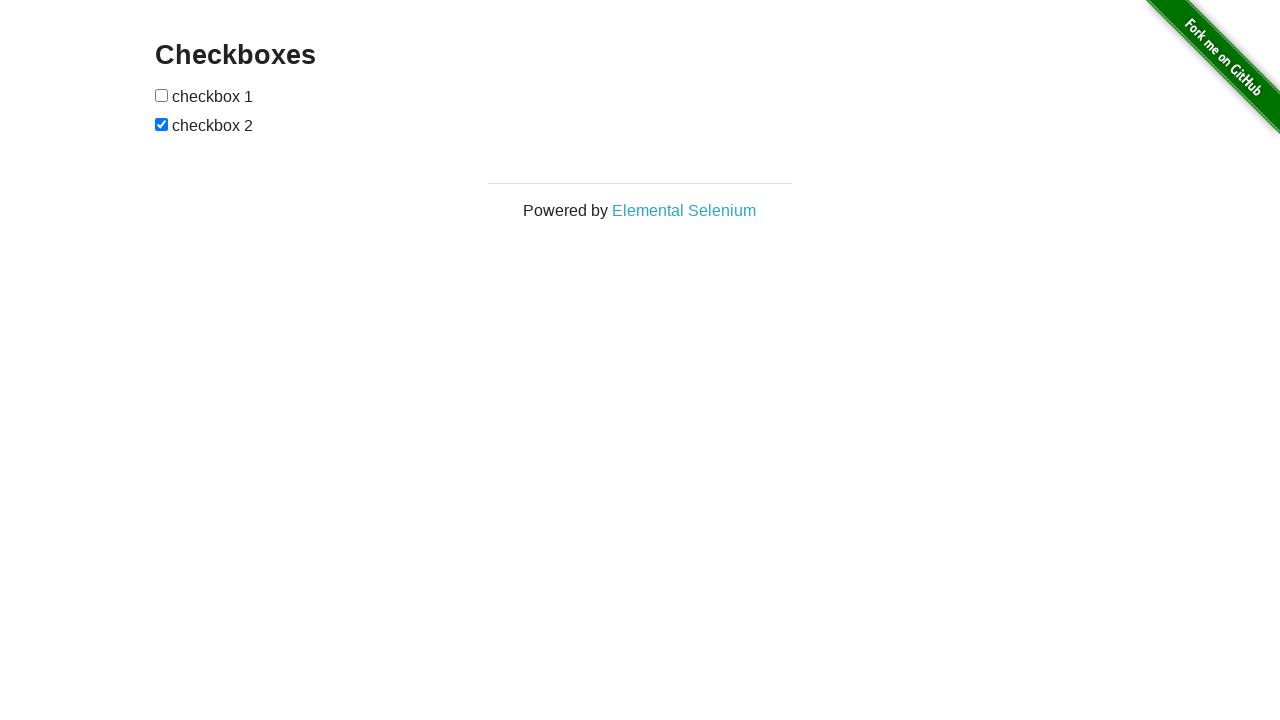

Checked the checkbox at (162, 95) on input
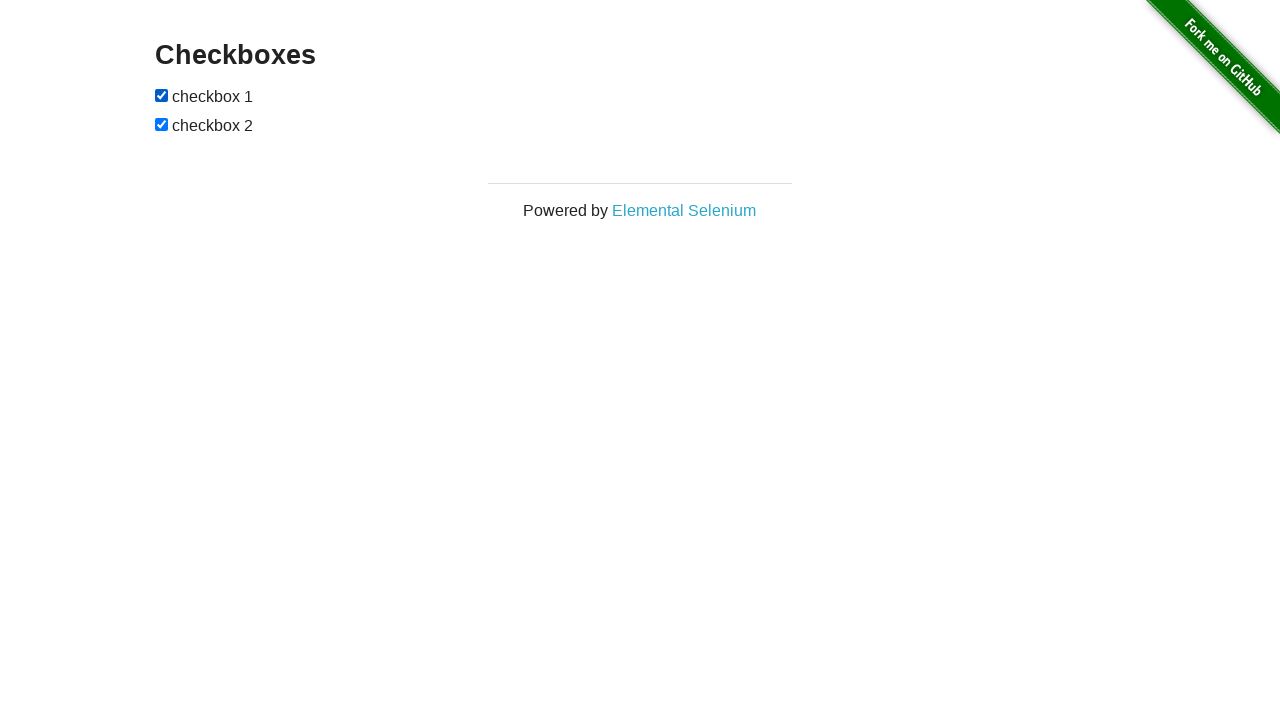

Verified checkbox is checked
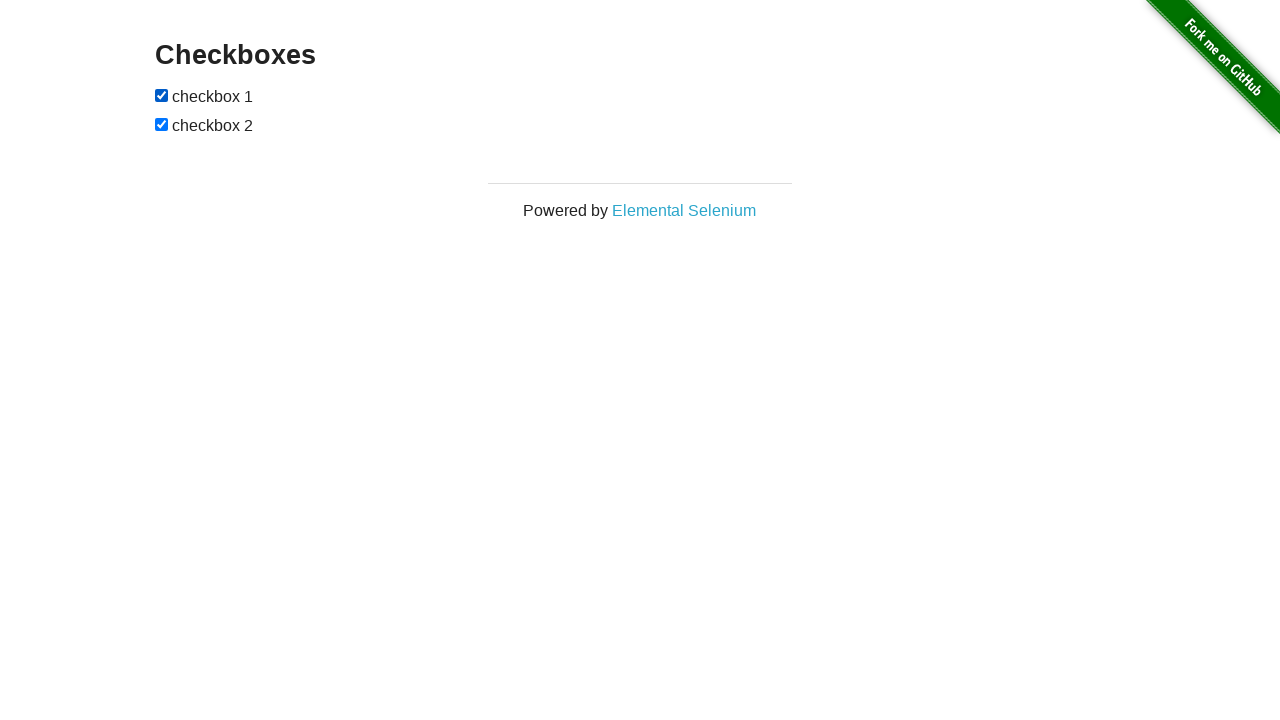

Unchecked the checkbox at (162, 95) on input
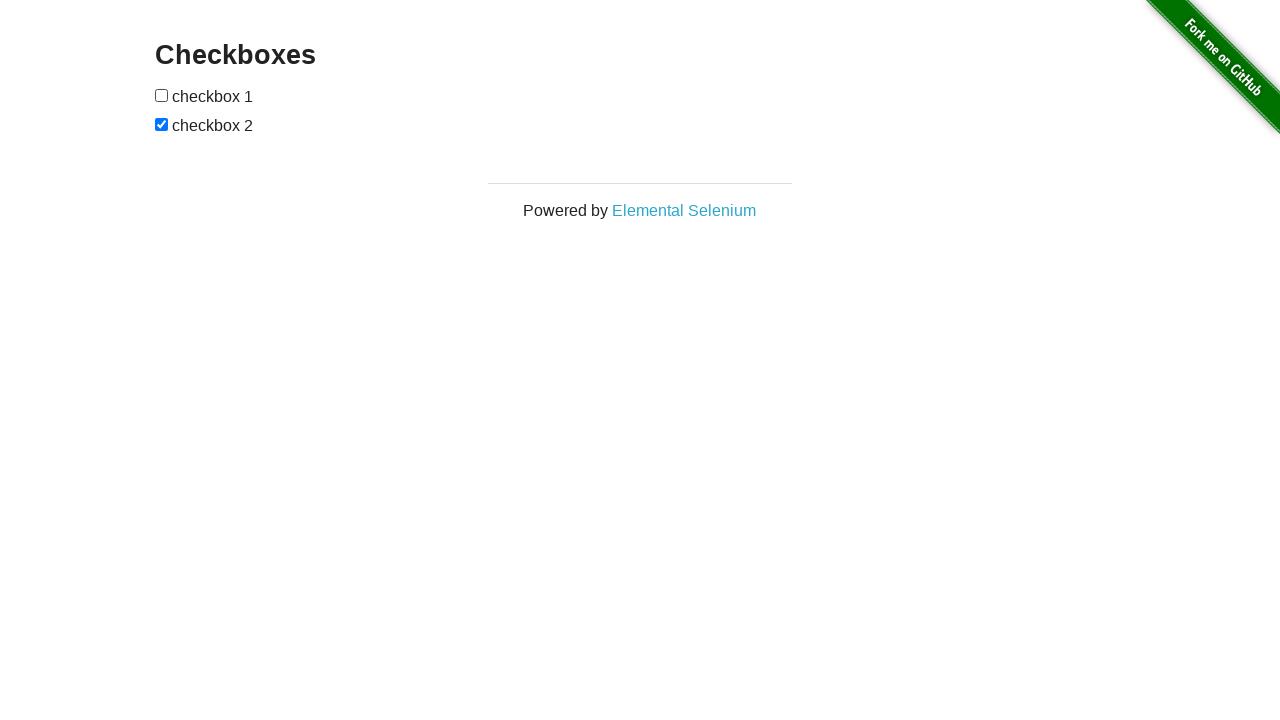

Verified checkbox is unchecked
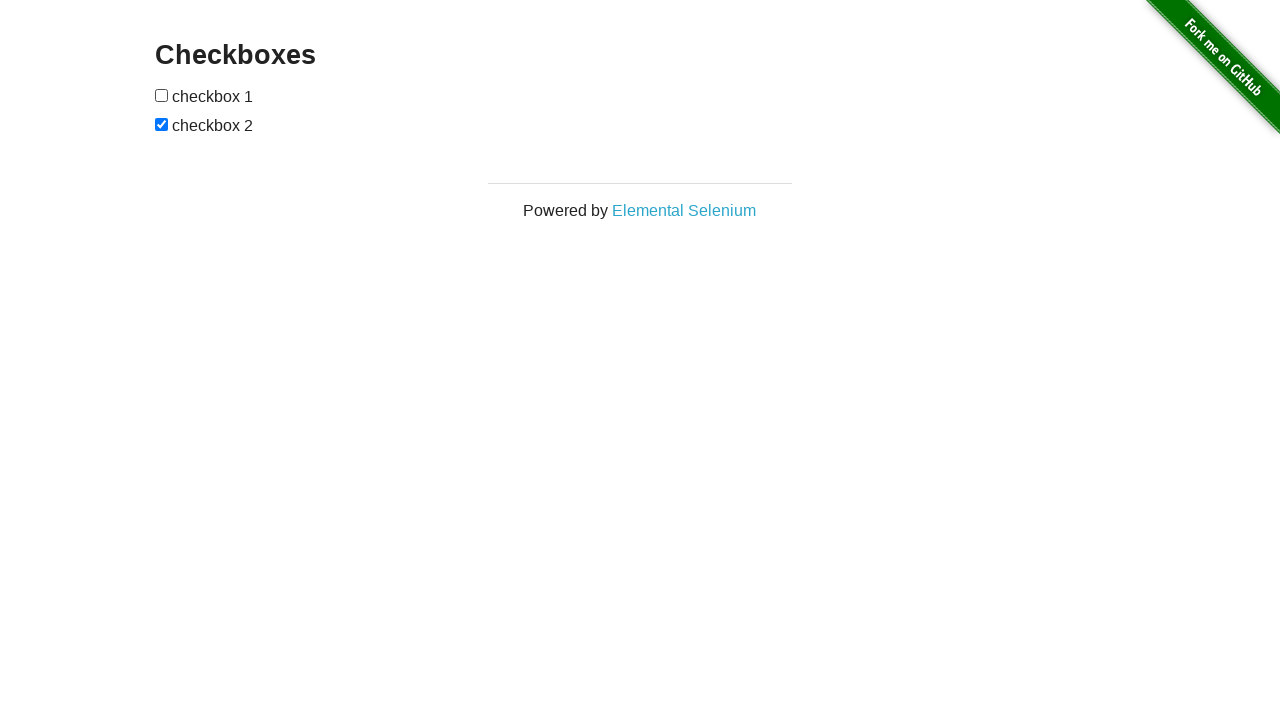

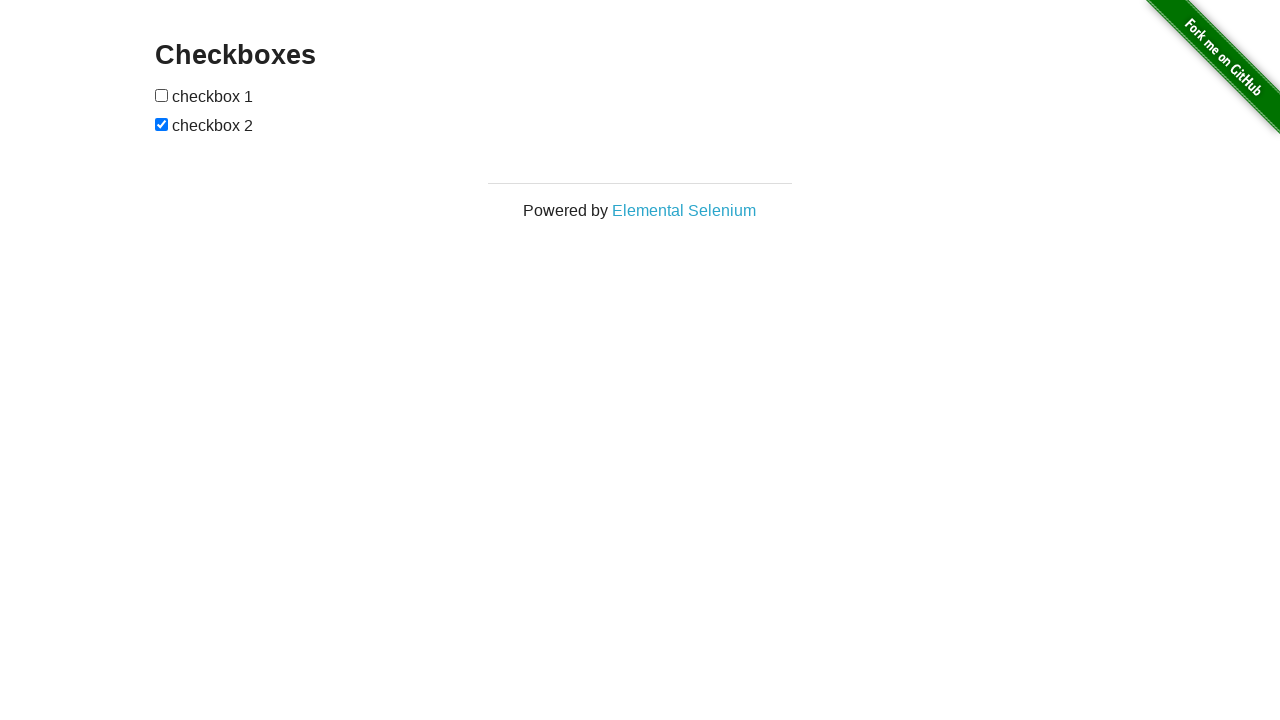